Verifies the newsletter section displays correct header text, description, input placeholder, and button text when the page loads

Starting URL: https://dawidmikula.github.io/petStore/blog.html

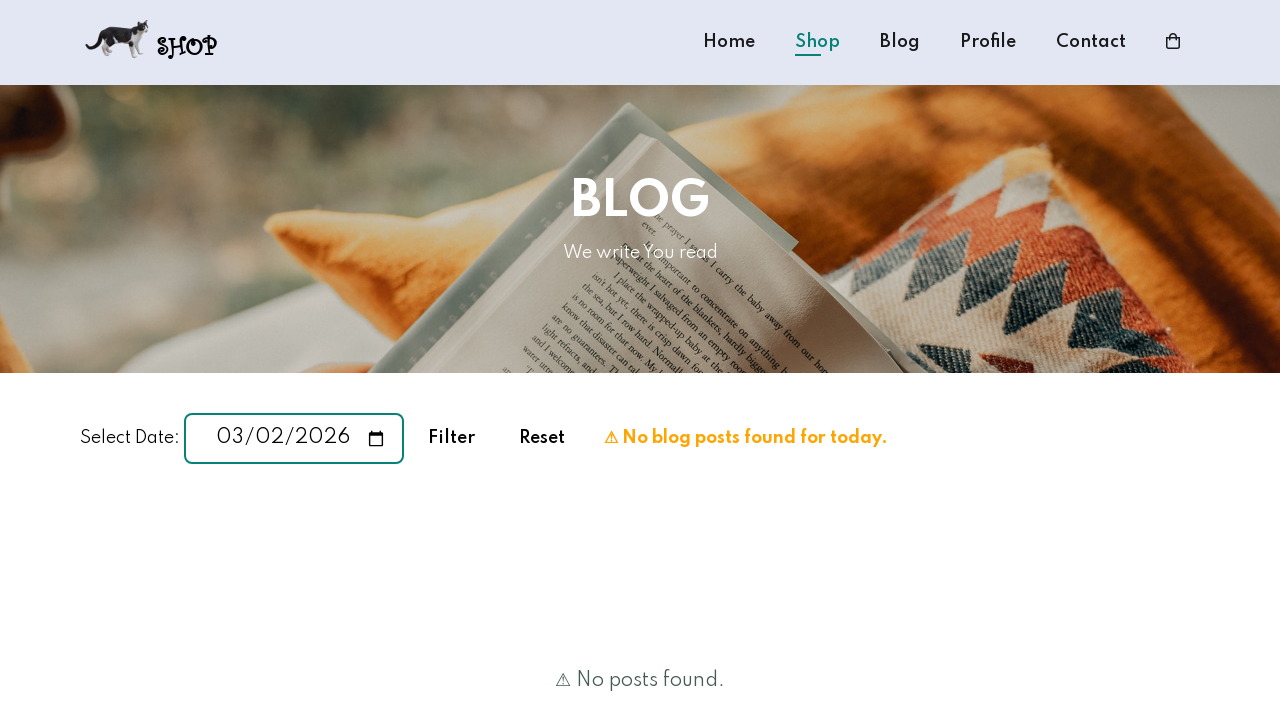

Navigated to blog page
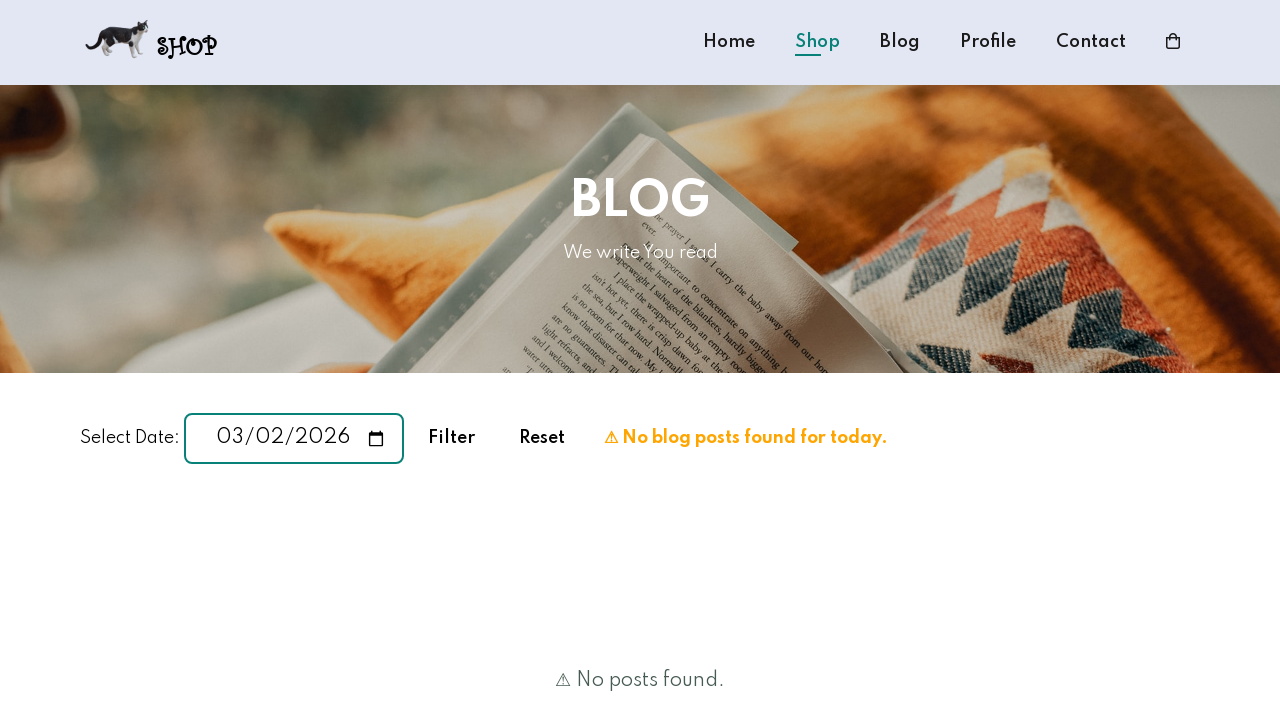

Newsletter header 'Sign Up For Newsletter' is visible
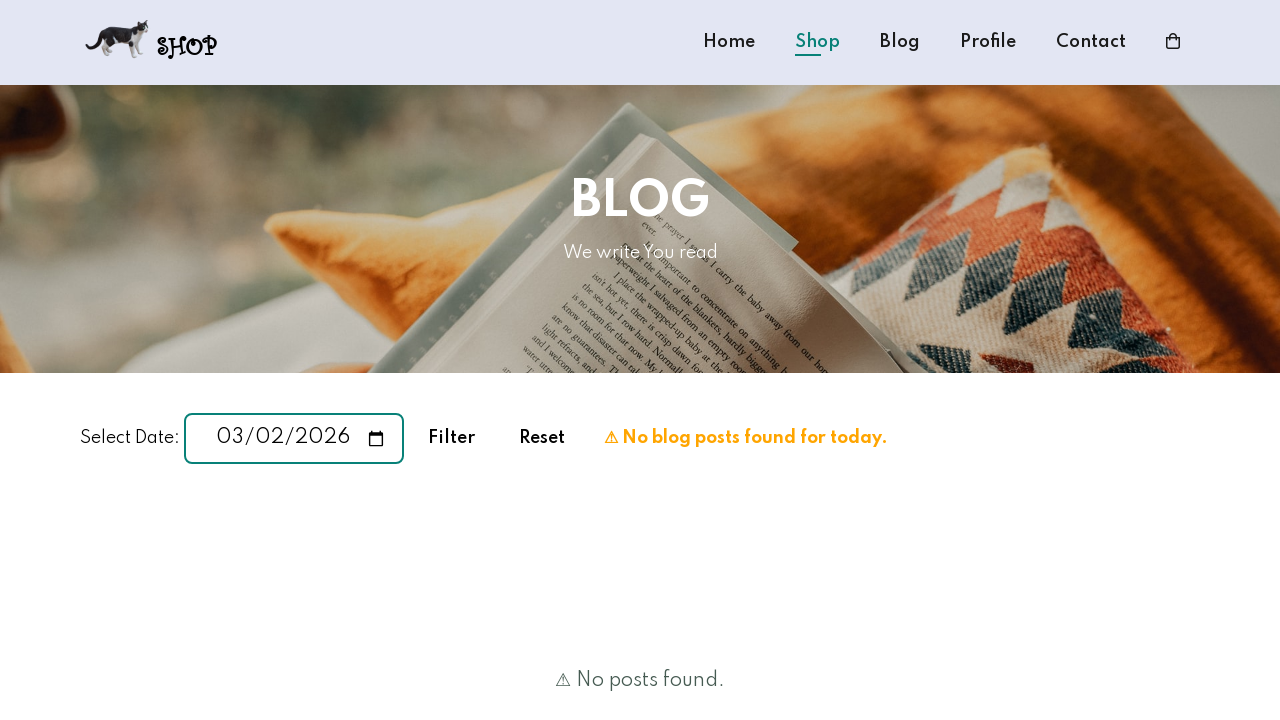

Newsletter description text is visible
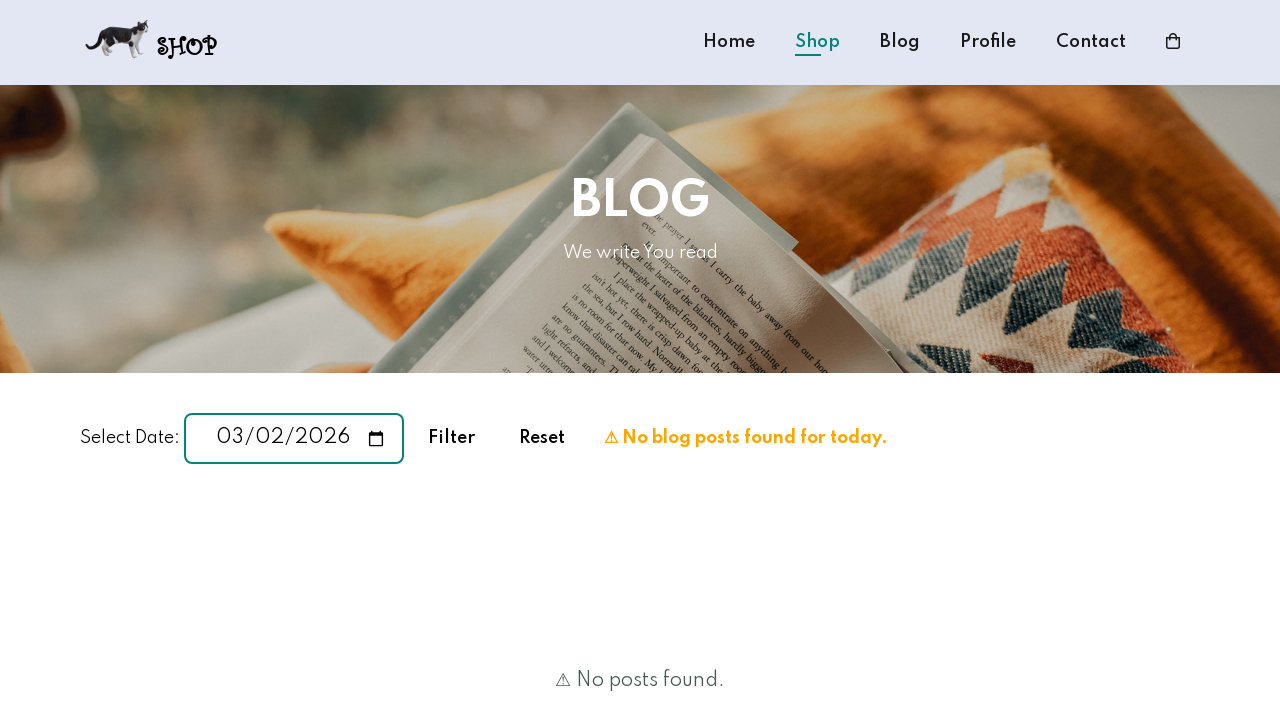

Email input field has correct placeholder 'Your email address'
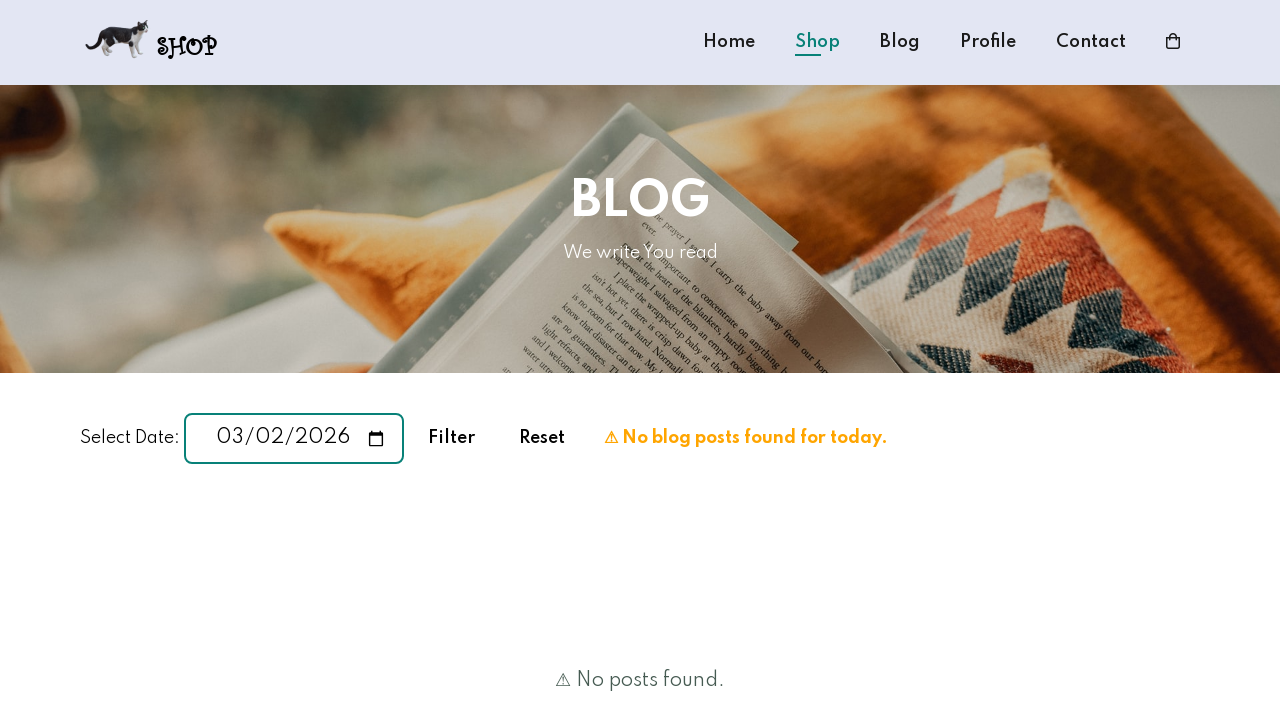

Newsletter submit button with 'Sign Up' text is visible
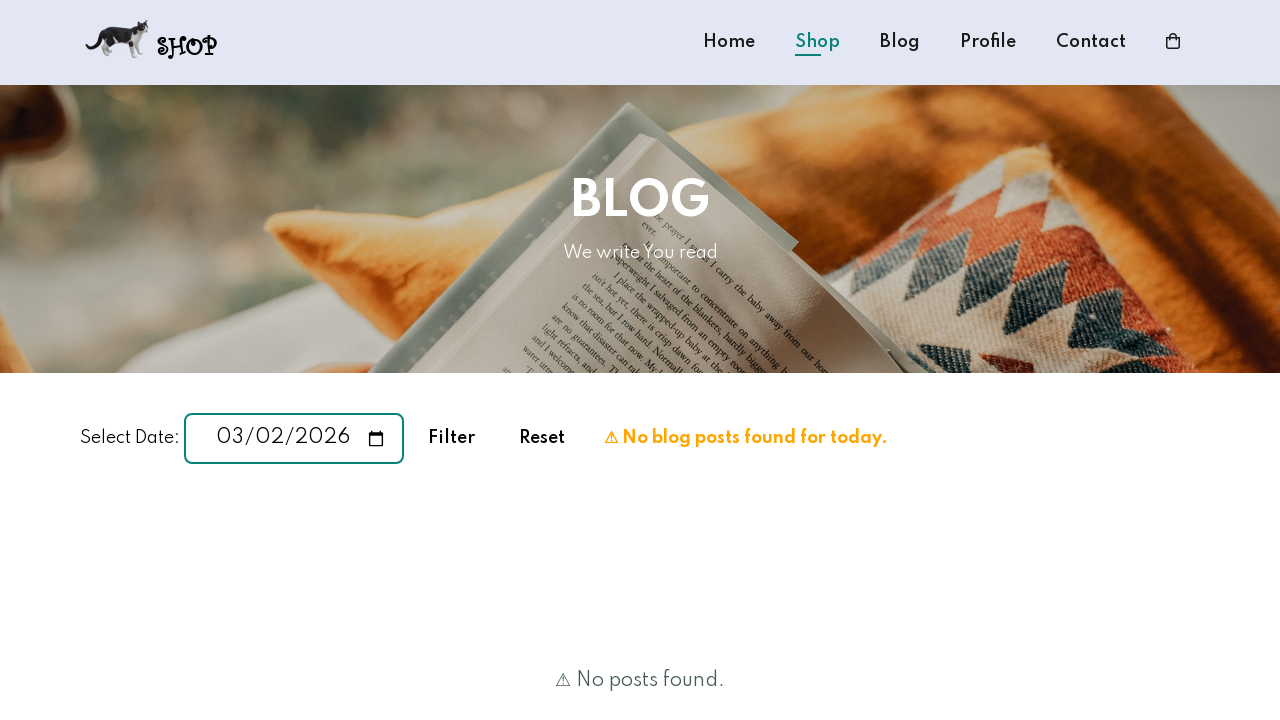

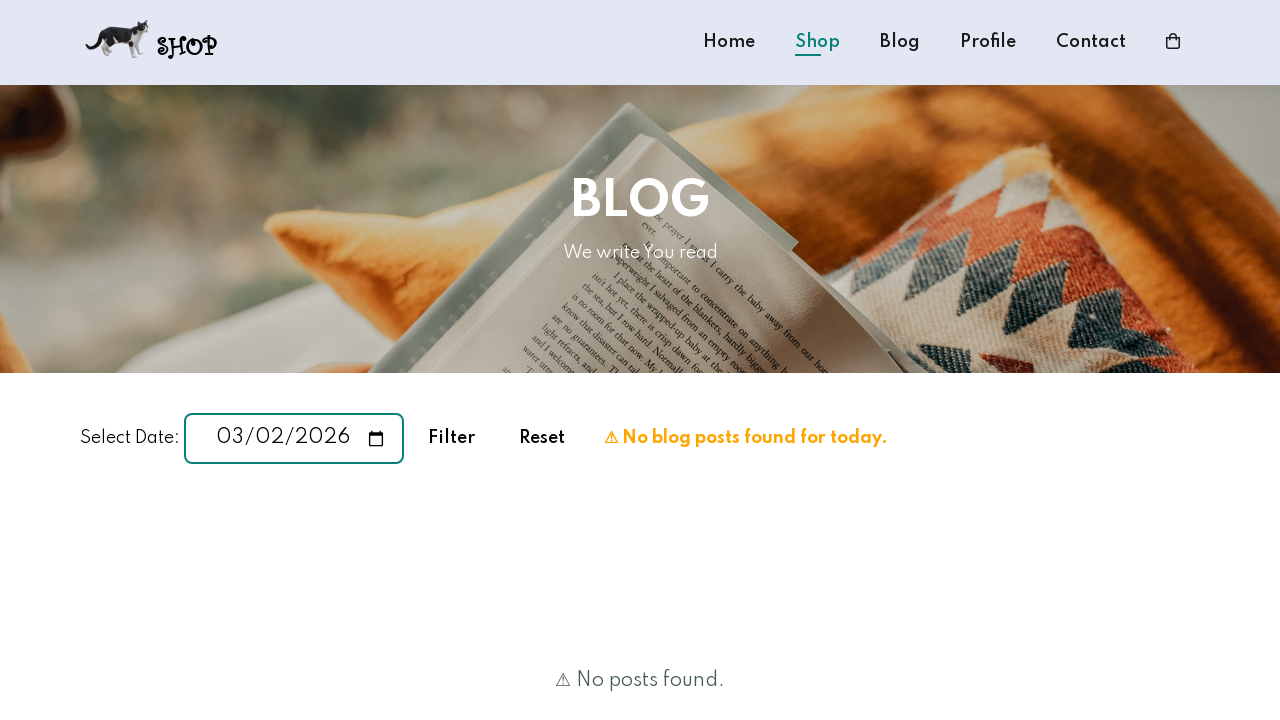